Tests sorting the Due column in ascending order on table2 using semantic class-based selectors instead of pseudo-class selectors.

Starting URL: http://the-internet.herokuapp.com/tables

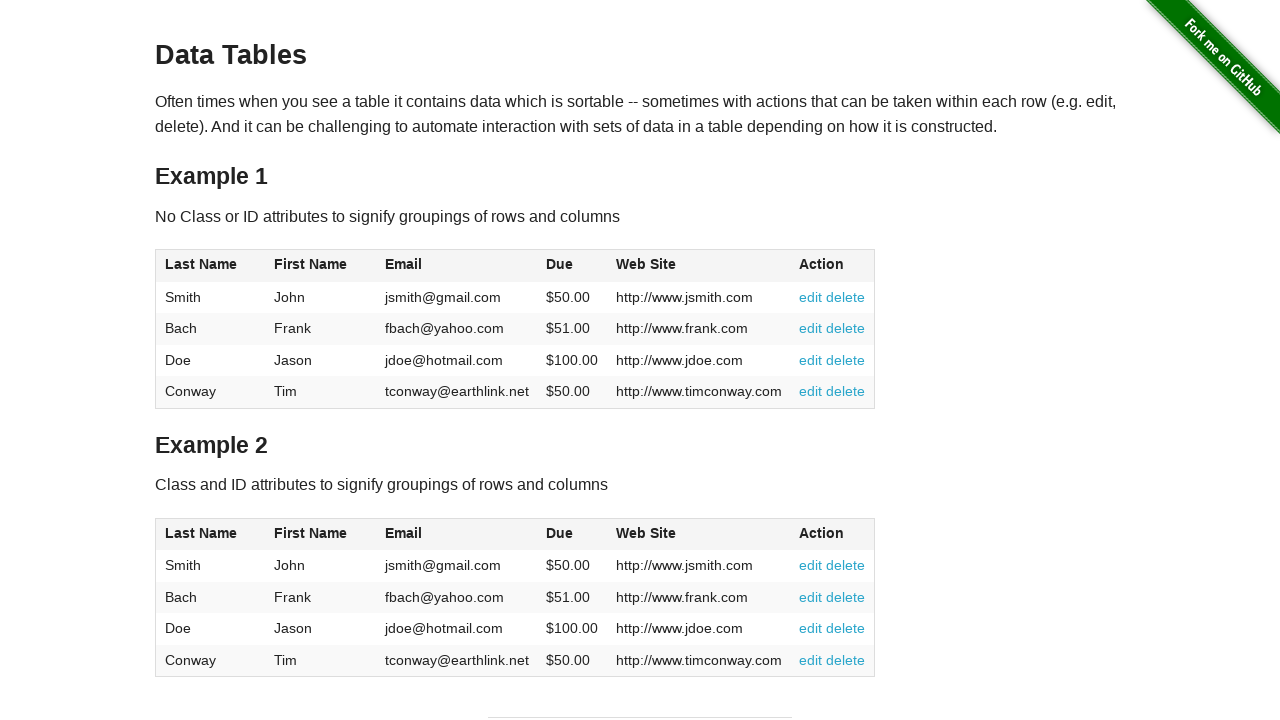

Clicked the Due column header in table2 at (560, 533) on #table2 thead .dues
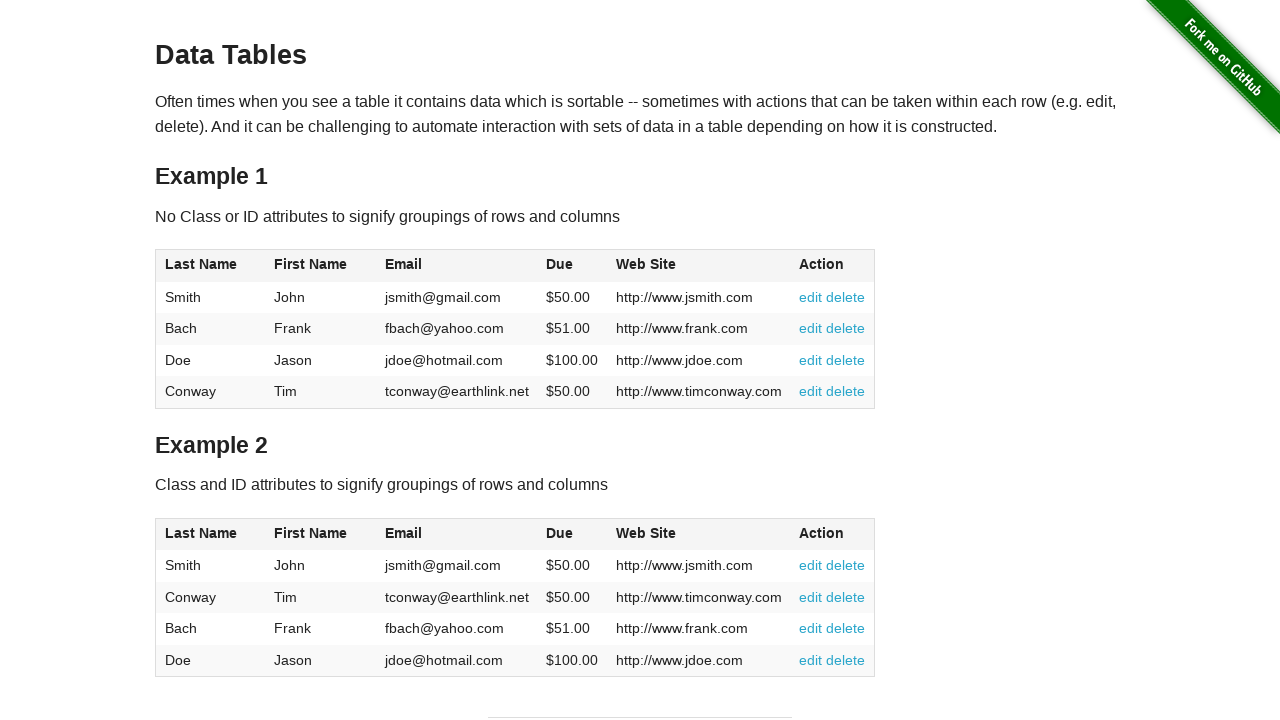

Waited for Due column values to load in table2 body
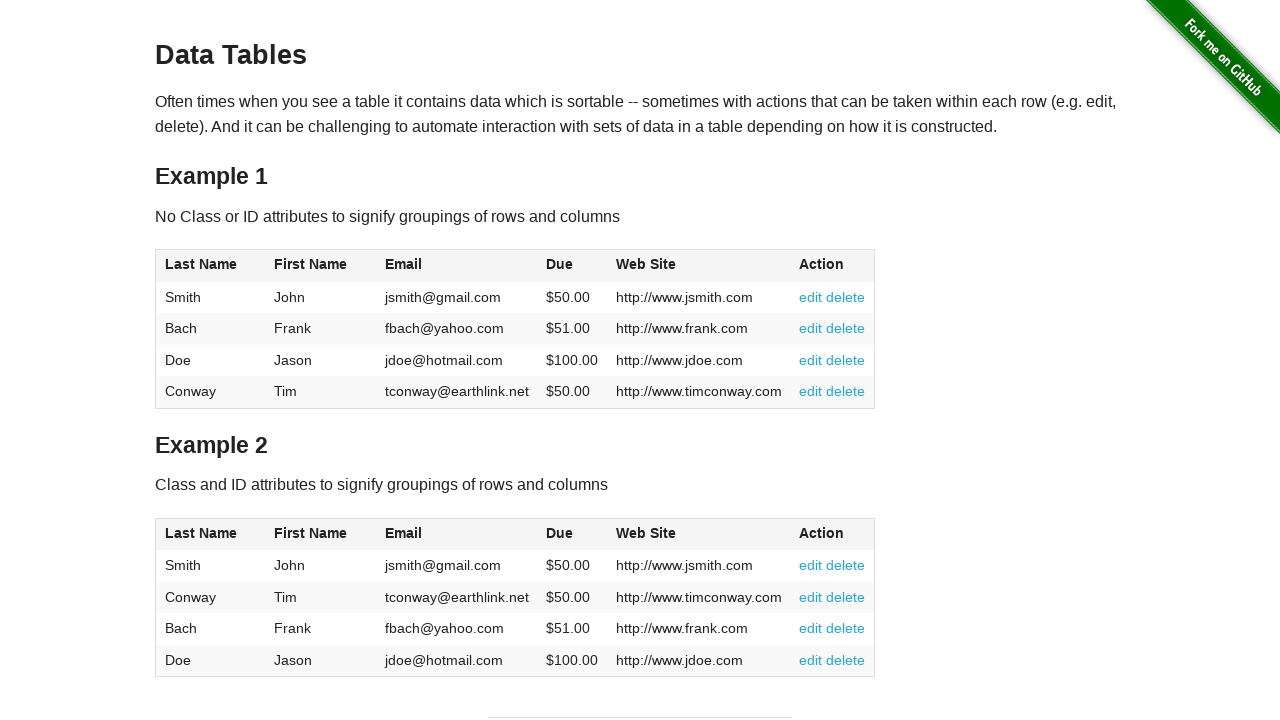

Retrieved all Due column values from table2
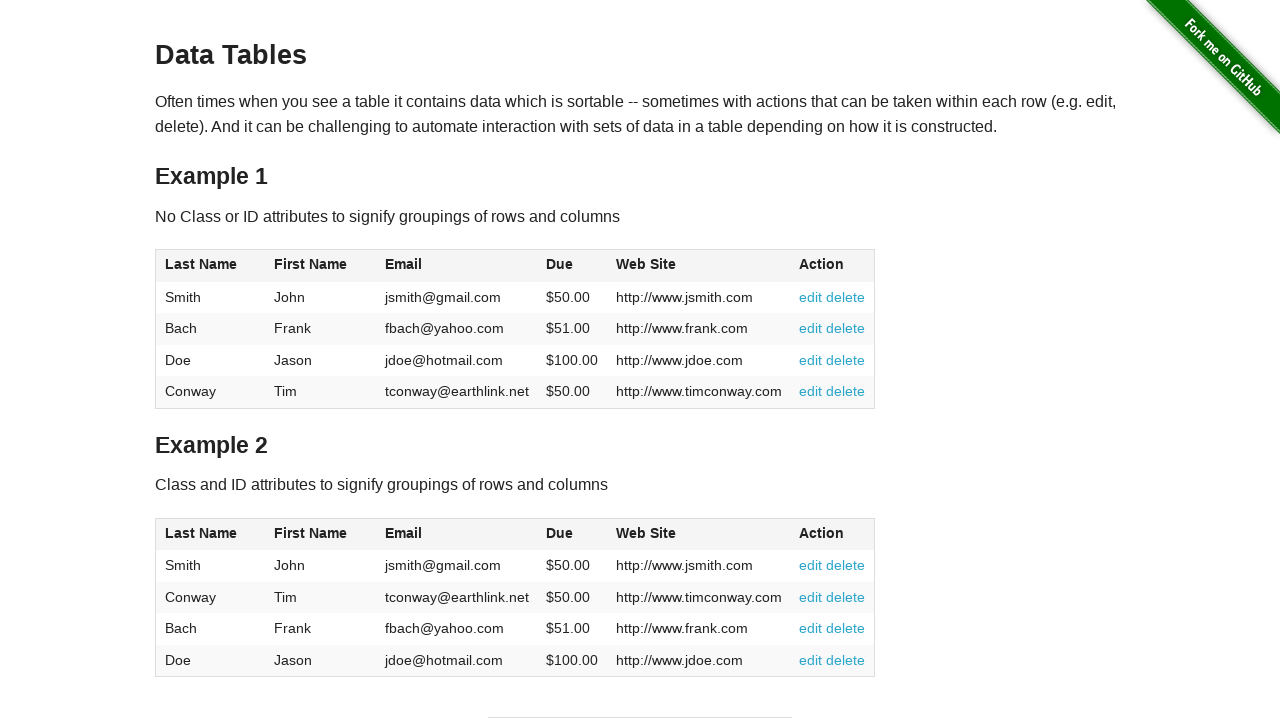

Parsed Due values as floats and removed currency symbols
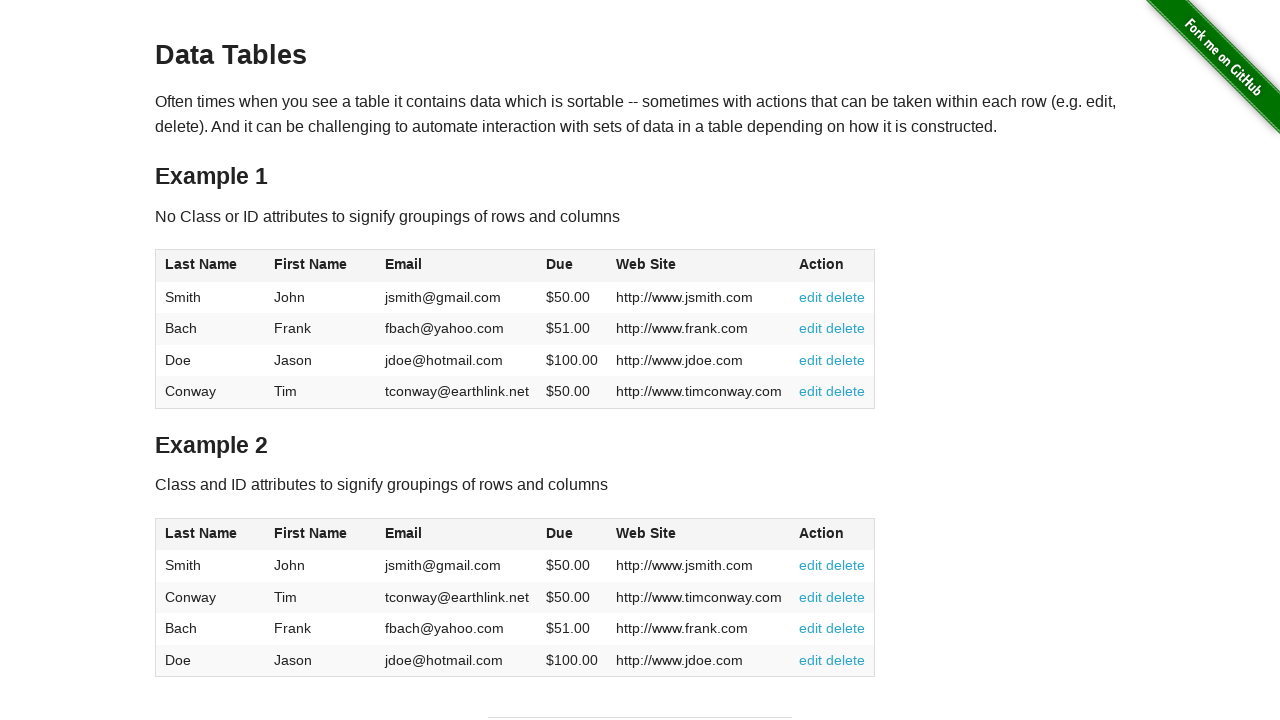

Verified Due column is sorted in ascending order
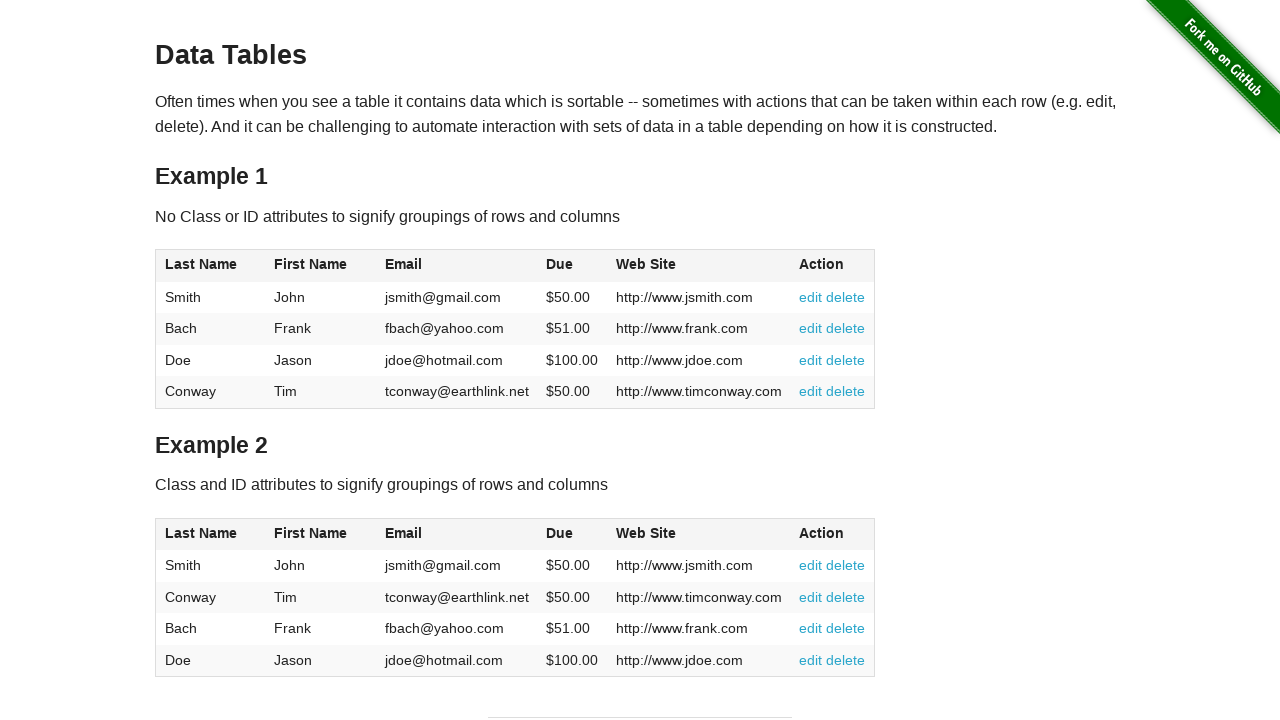

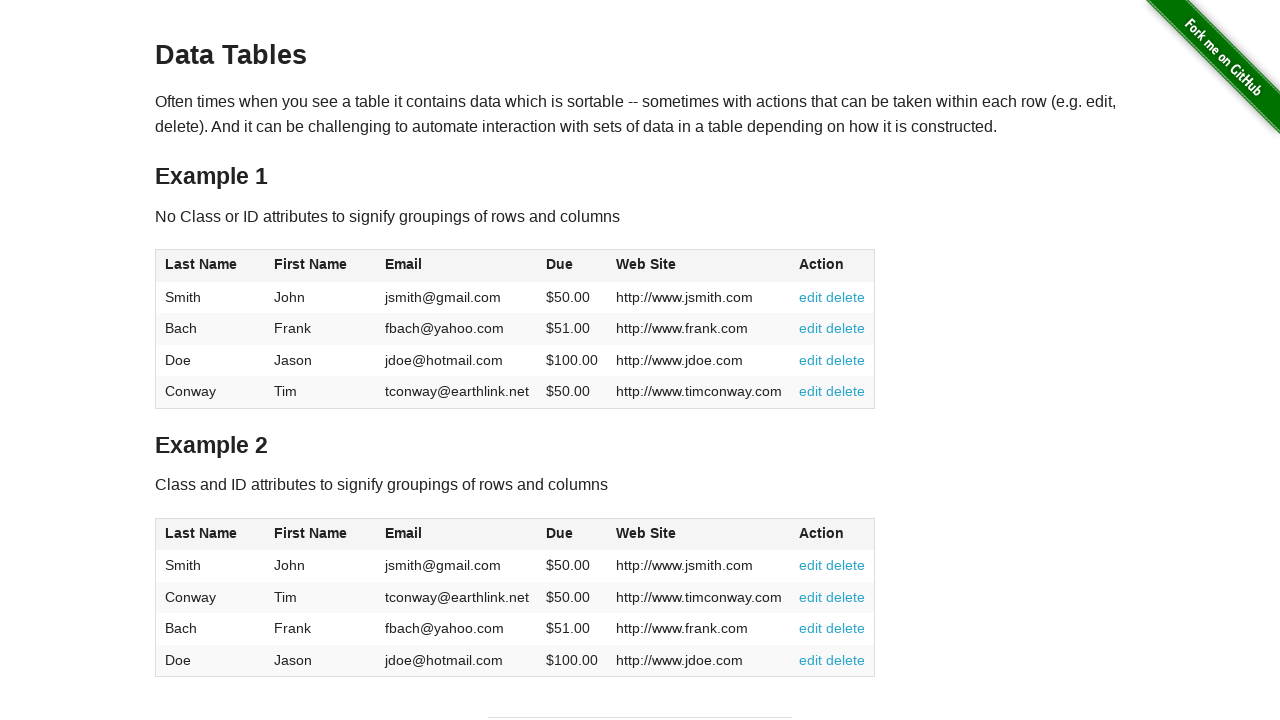